Tests navigation from the home page to the login/registration form by clicking on the login link.

Starting URL: https://telranedu.web.app/home

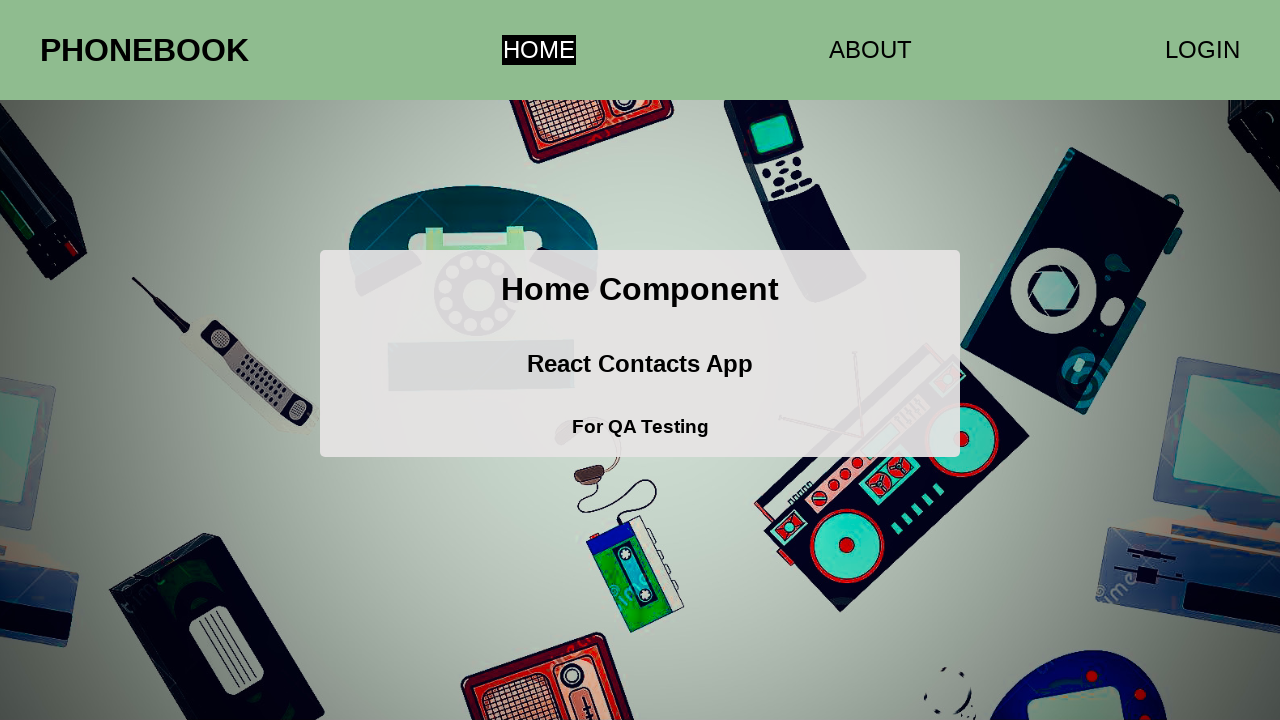

Clicked on the login link to navigate to login/registration form at (1202, 50) on a[href='/login']
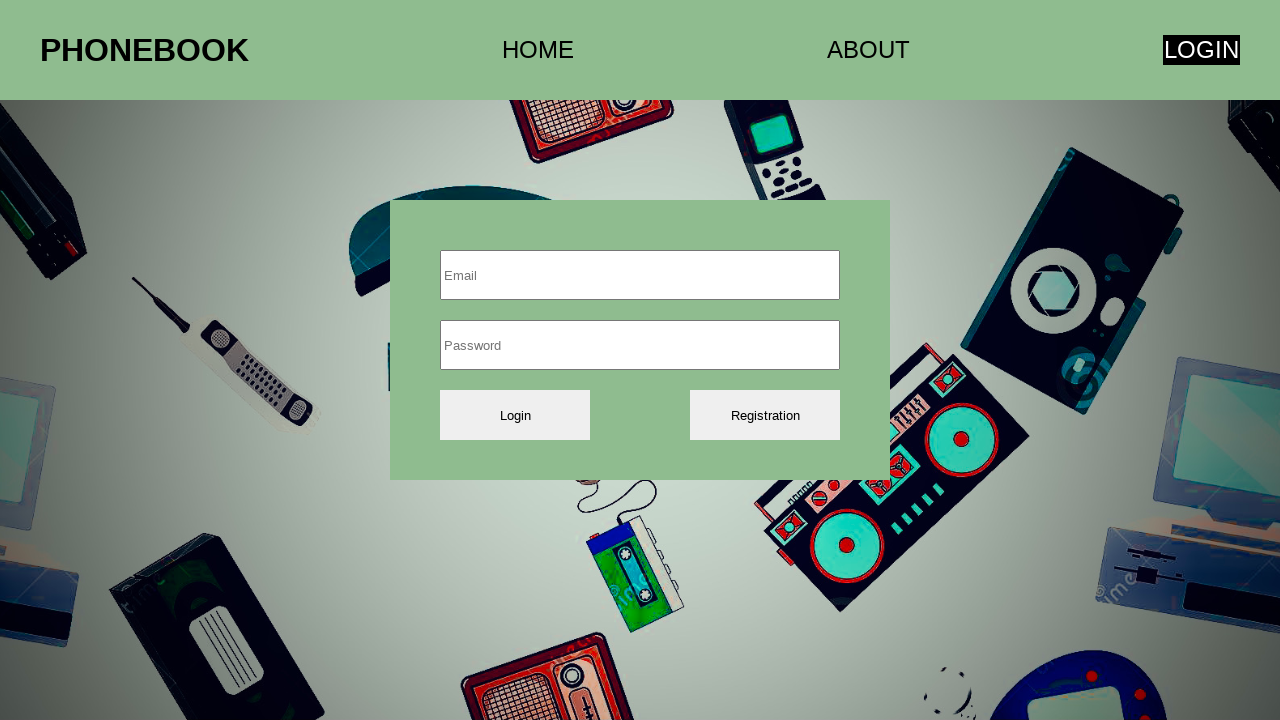

Login form loaded and input fields are visible
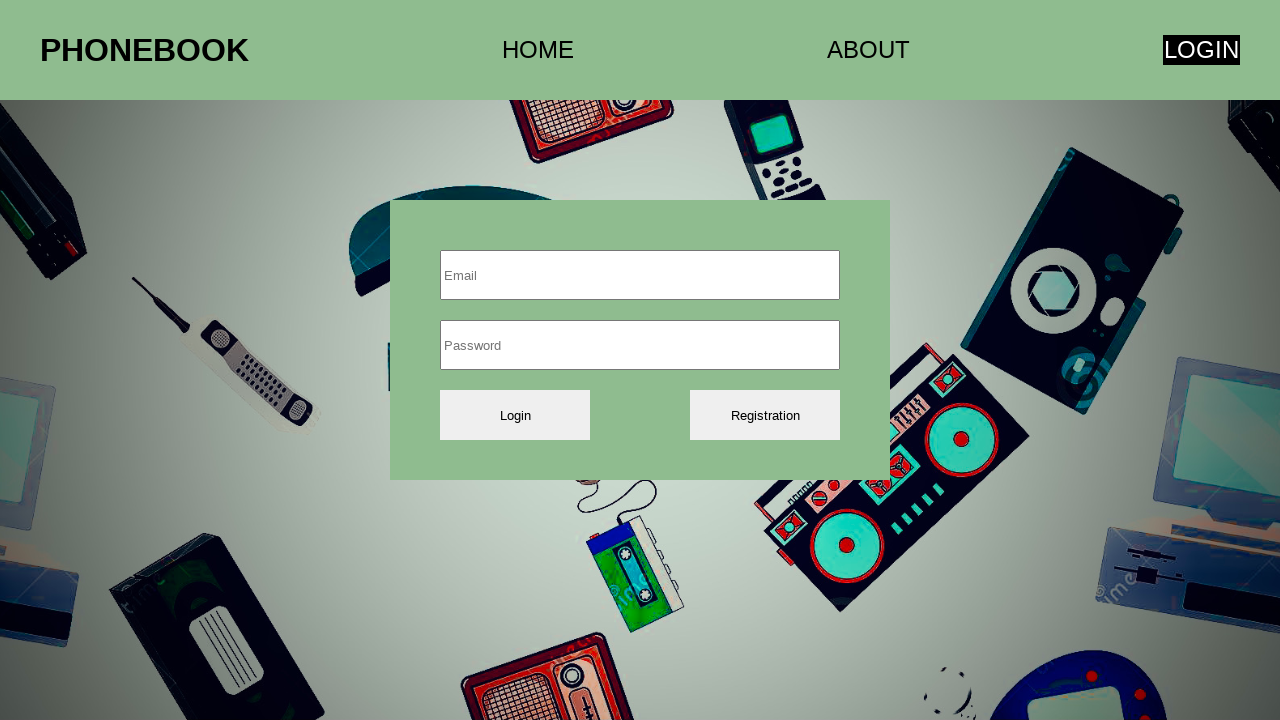

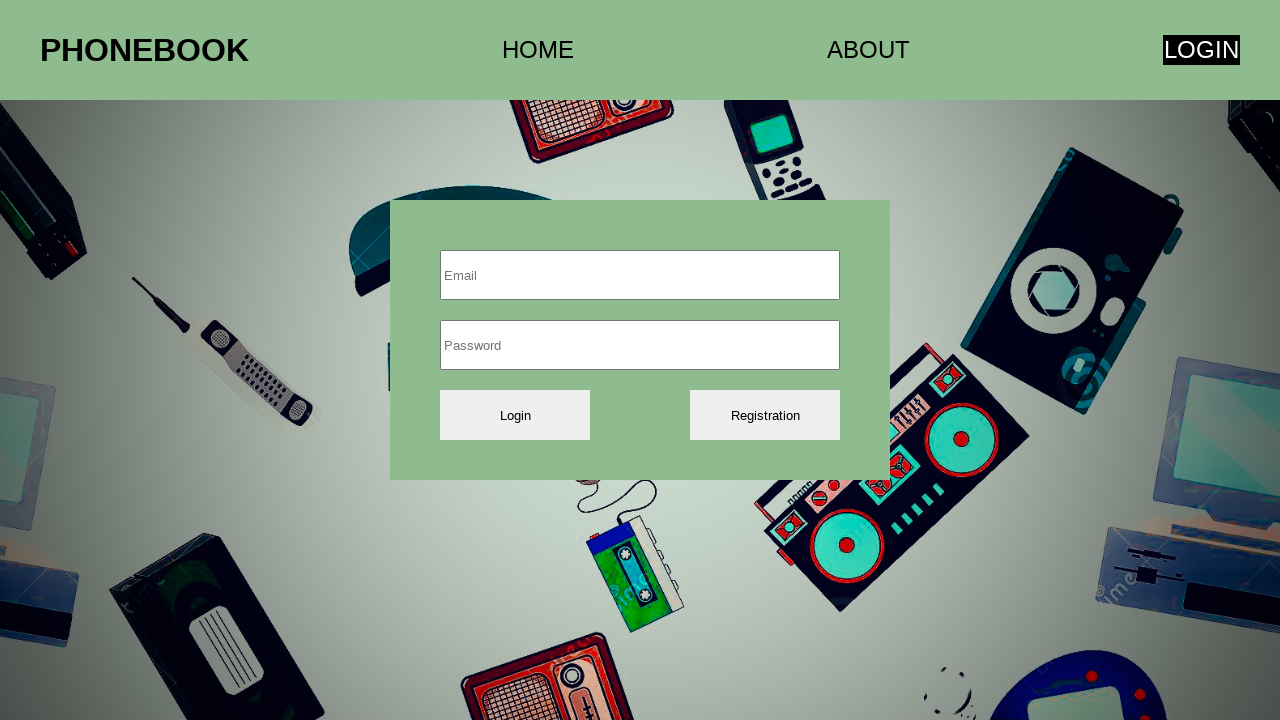